Tests handling a JavaScript prompt alert by switching to an iframe, clicking a button to trigger the prompt, entering text into the prompt, and accepting it

Starting URL: http://www.w3schools.com/js/tryit.asp?filename=tryjs_prompt

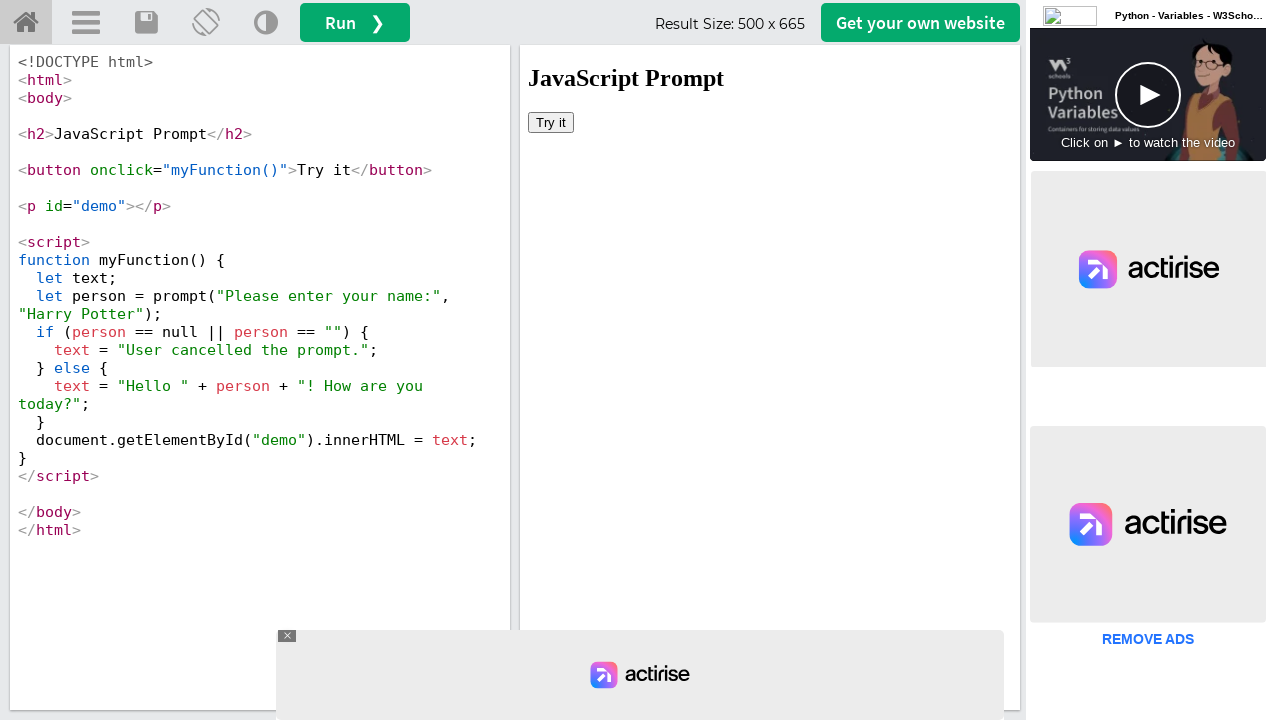

Located iframe with selector #iframeResult
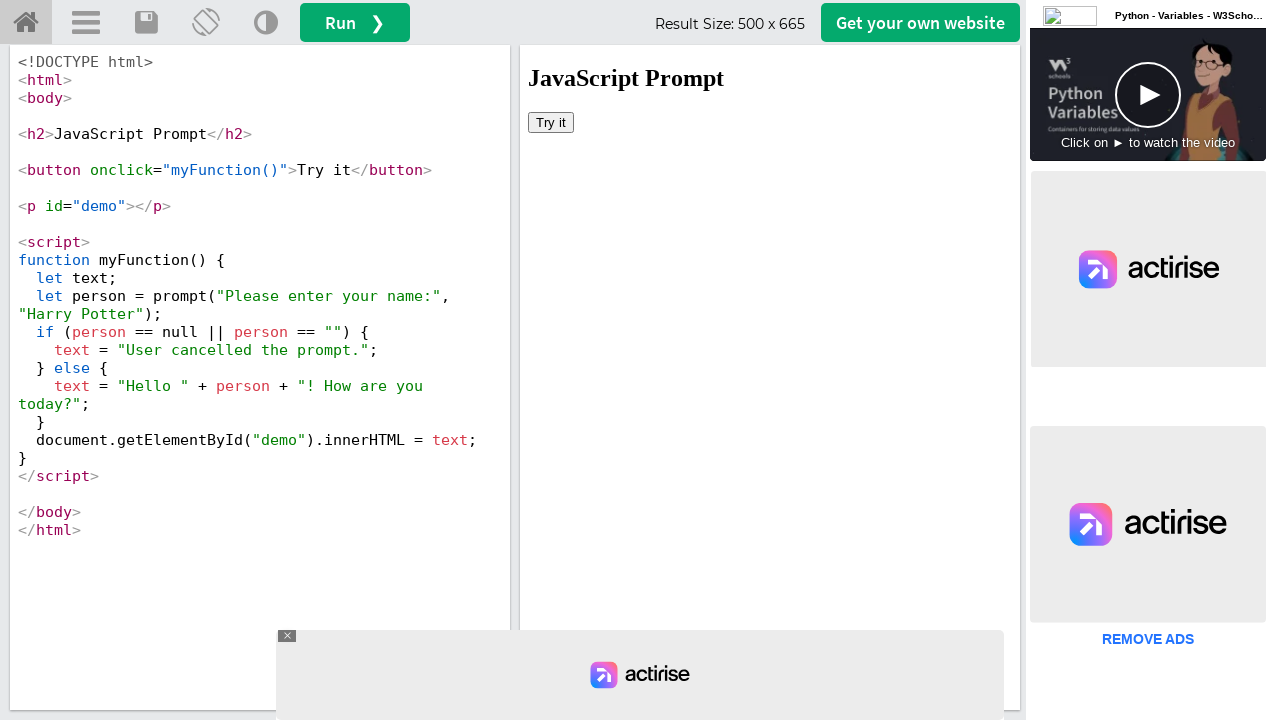

Set up dialog handler to accept prompt with text ' Ahmed '
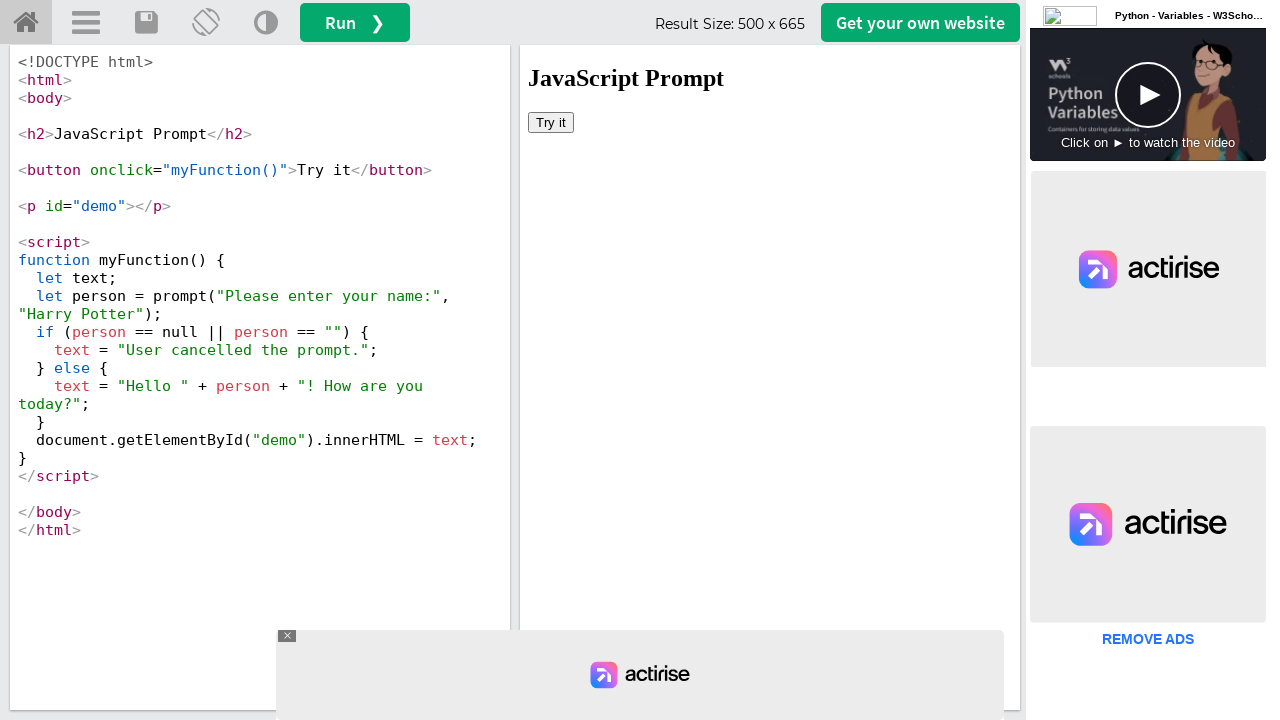

Clicked button in iframe to trigger JavaScript prompt alert at (551, 122) on #iframeResult >> internal:control=enter-frame >> xpath=//button
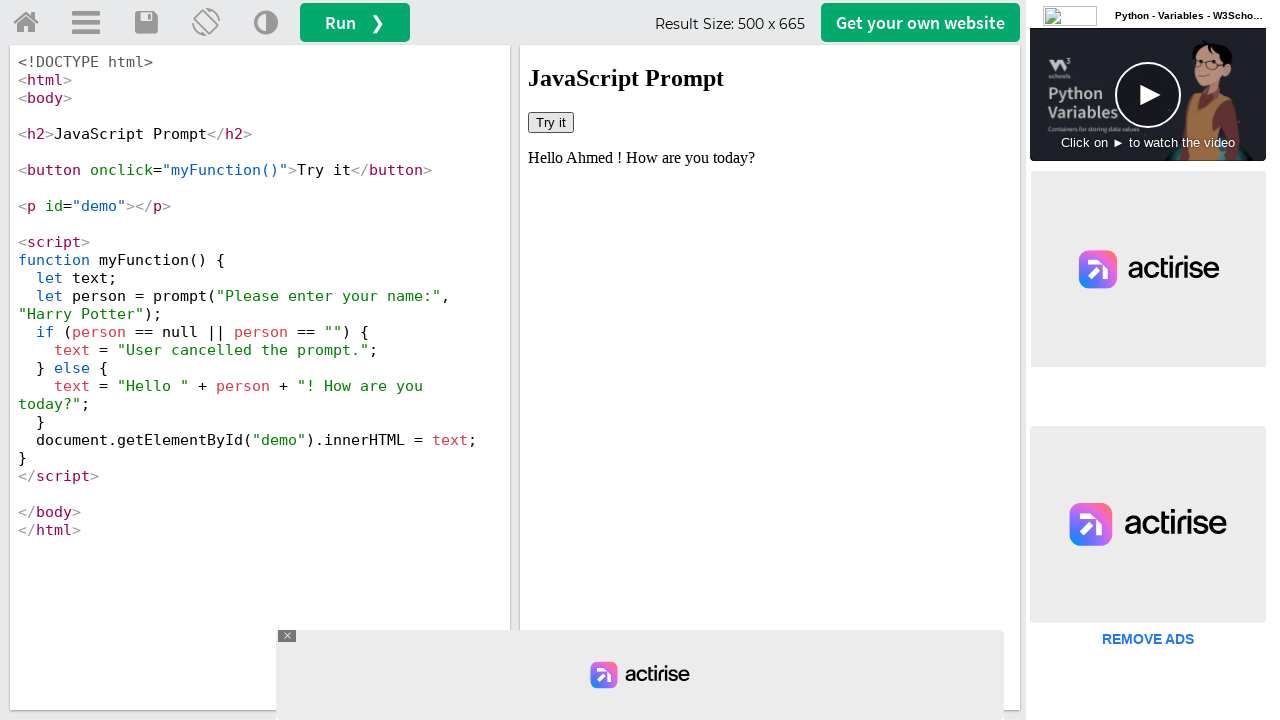

Waited 1000ms for prompt dialog interaction to complete
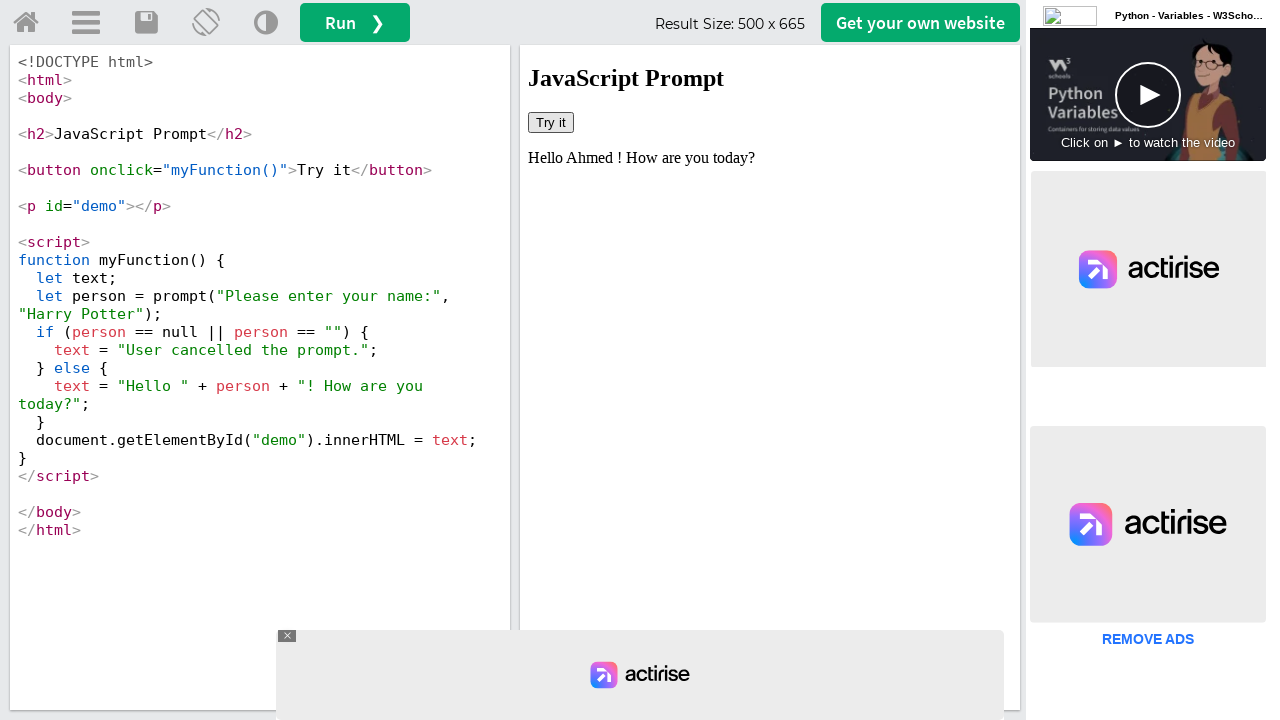

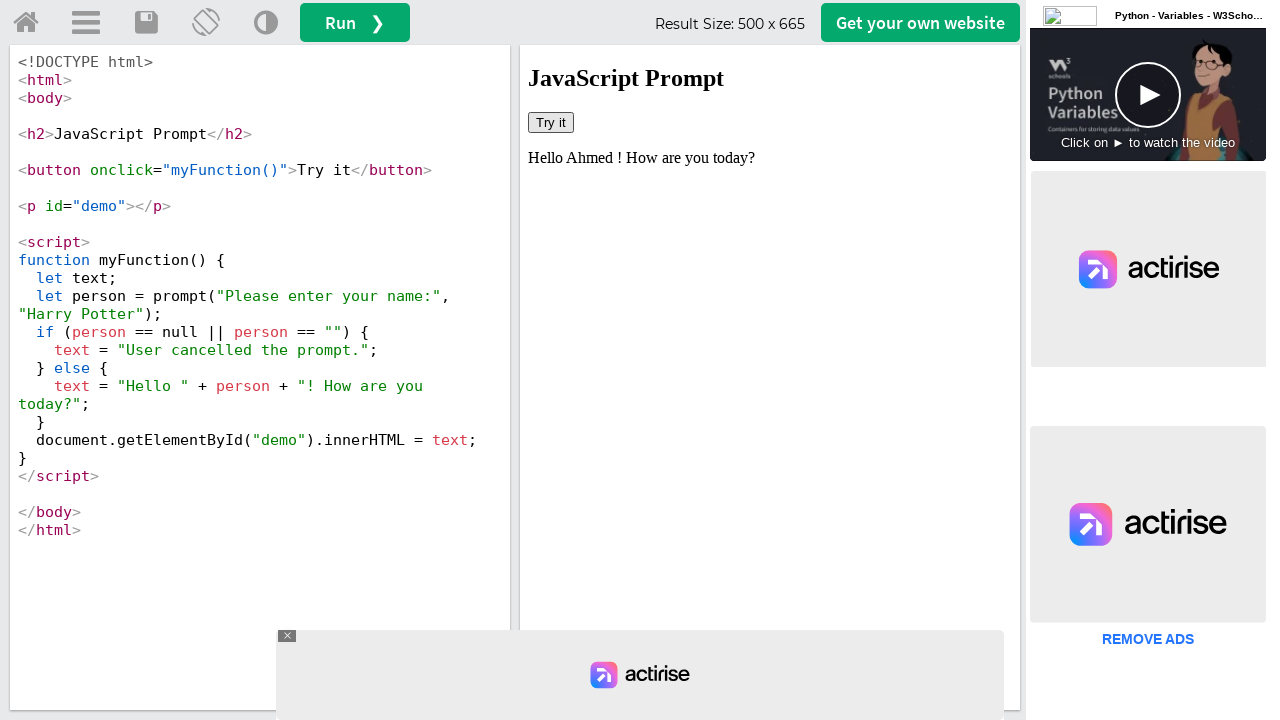